Verifies that the categories panel displays CATEGORIES, Phones, Laptops, and Monitors options

Starting URL: https://www.demoblaze.com/

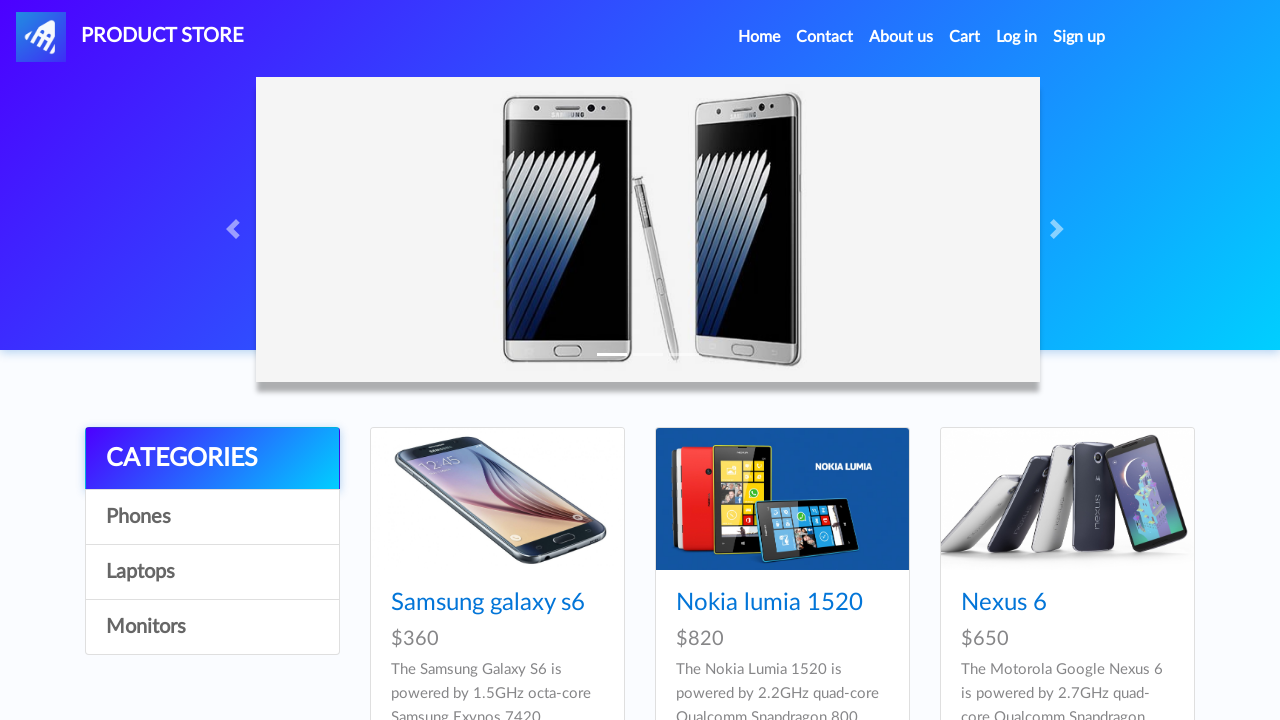

Categories panel loaded
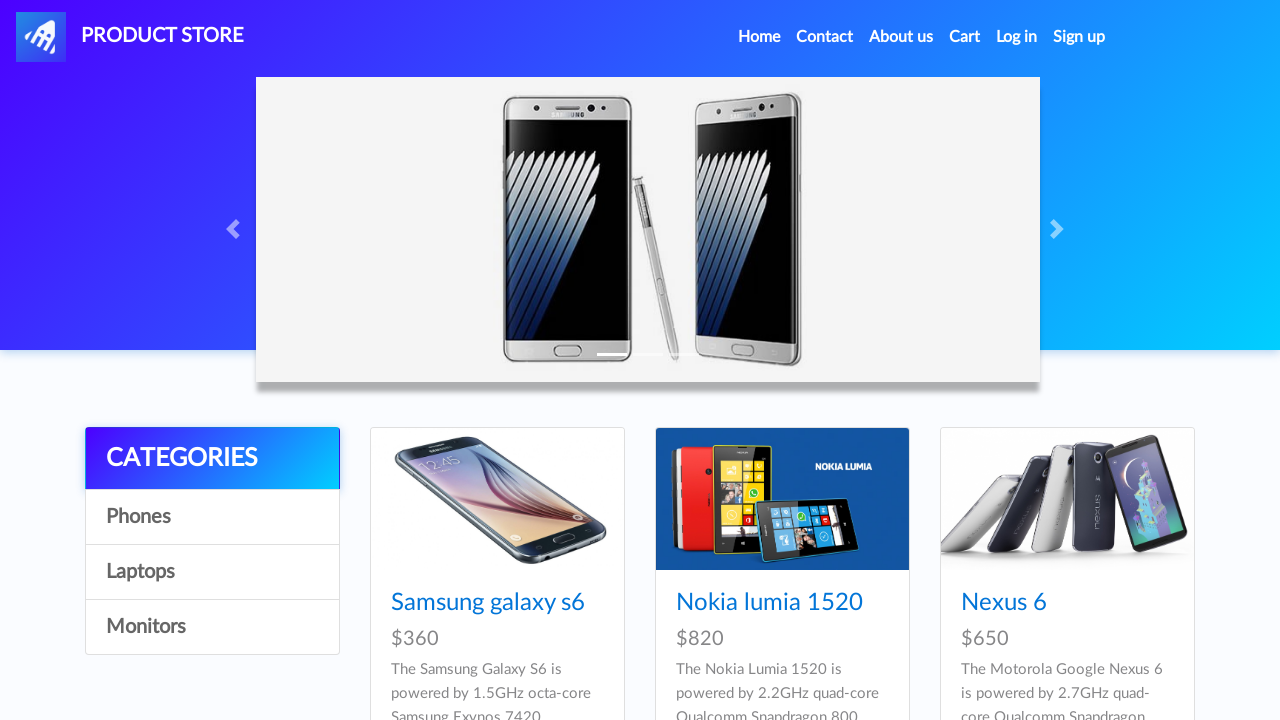

CATEGORIES option is displayed in the panel
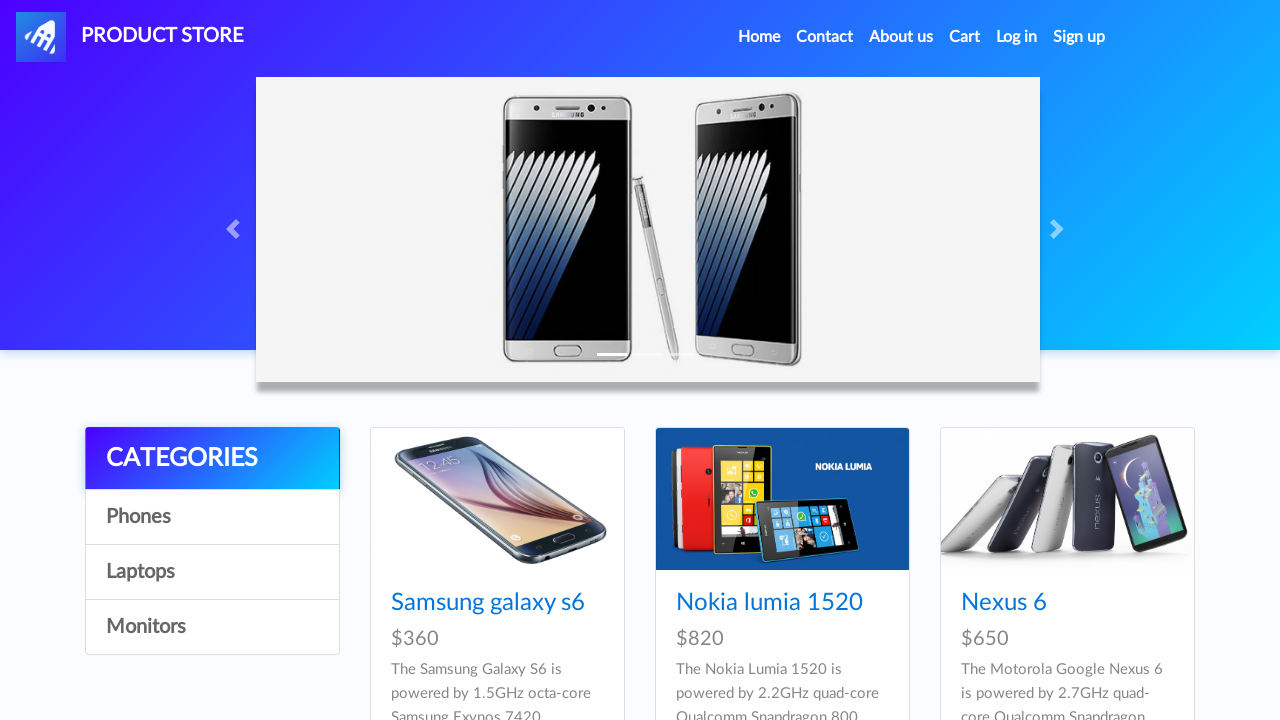

Phones option is displayed in the panel
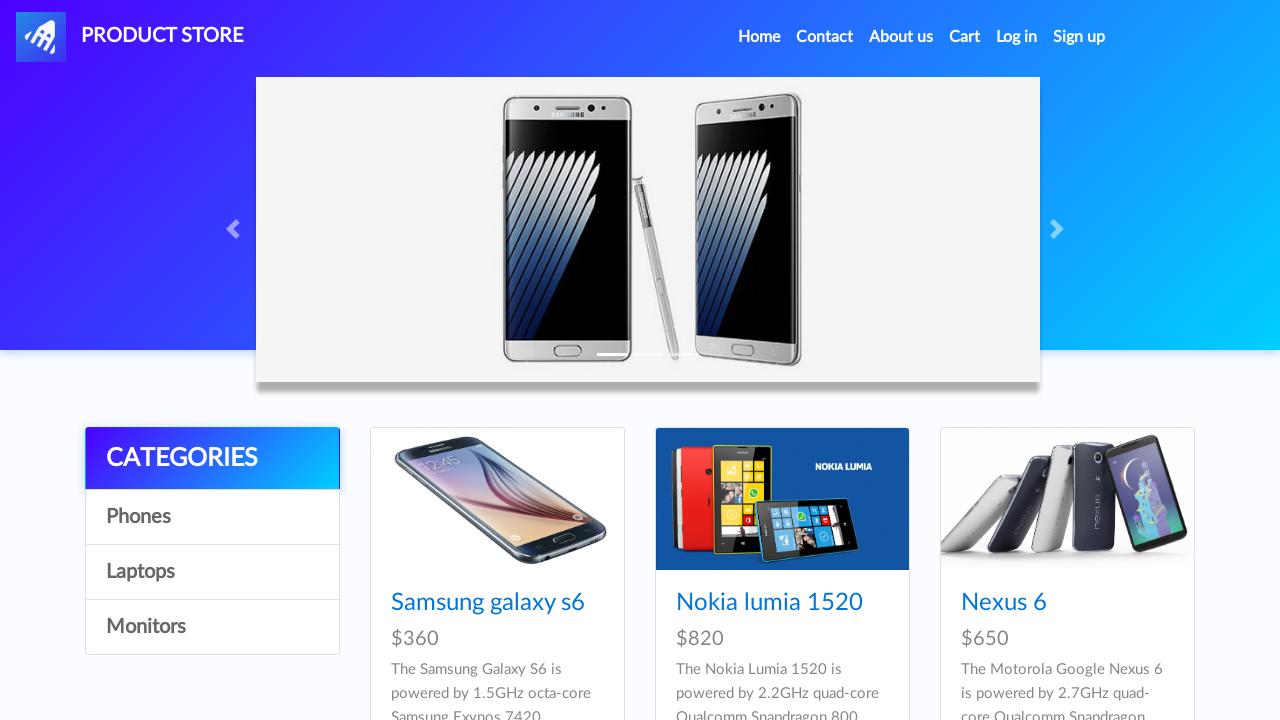

Laptops option is displayed in the panel
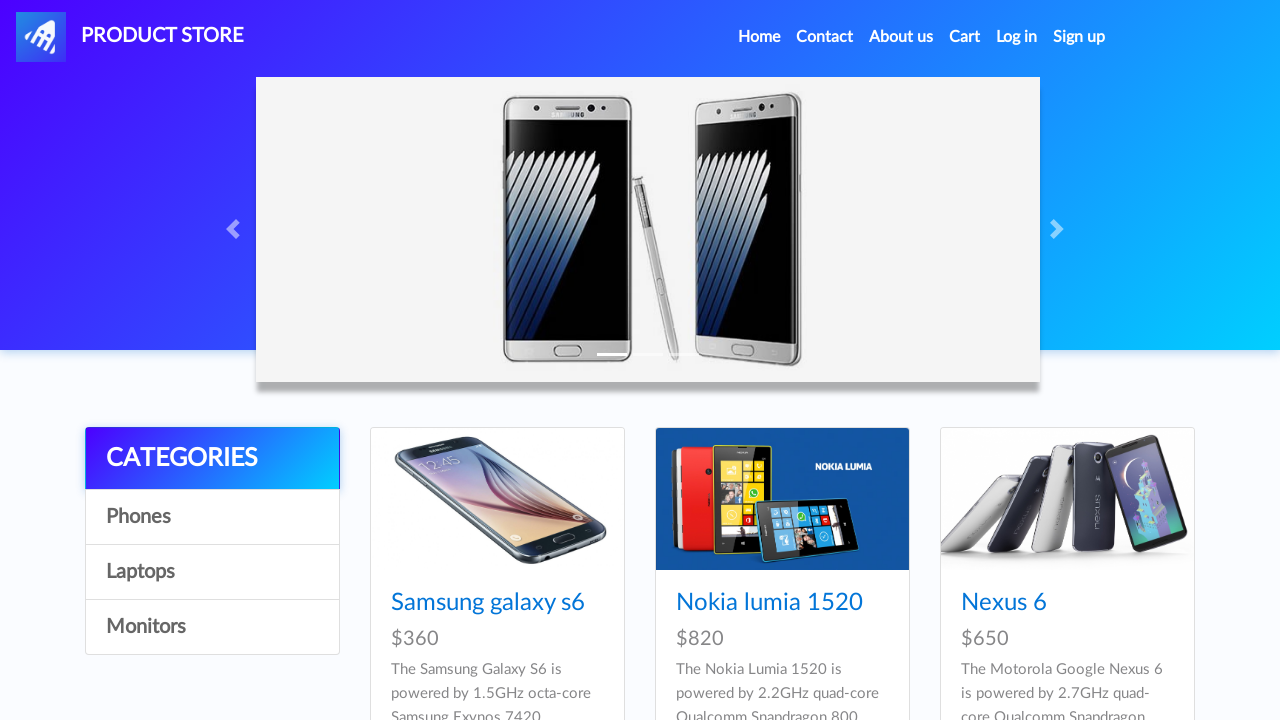

Monitors option is displayed in the panel
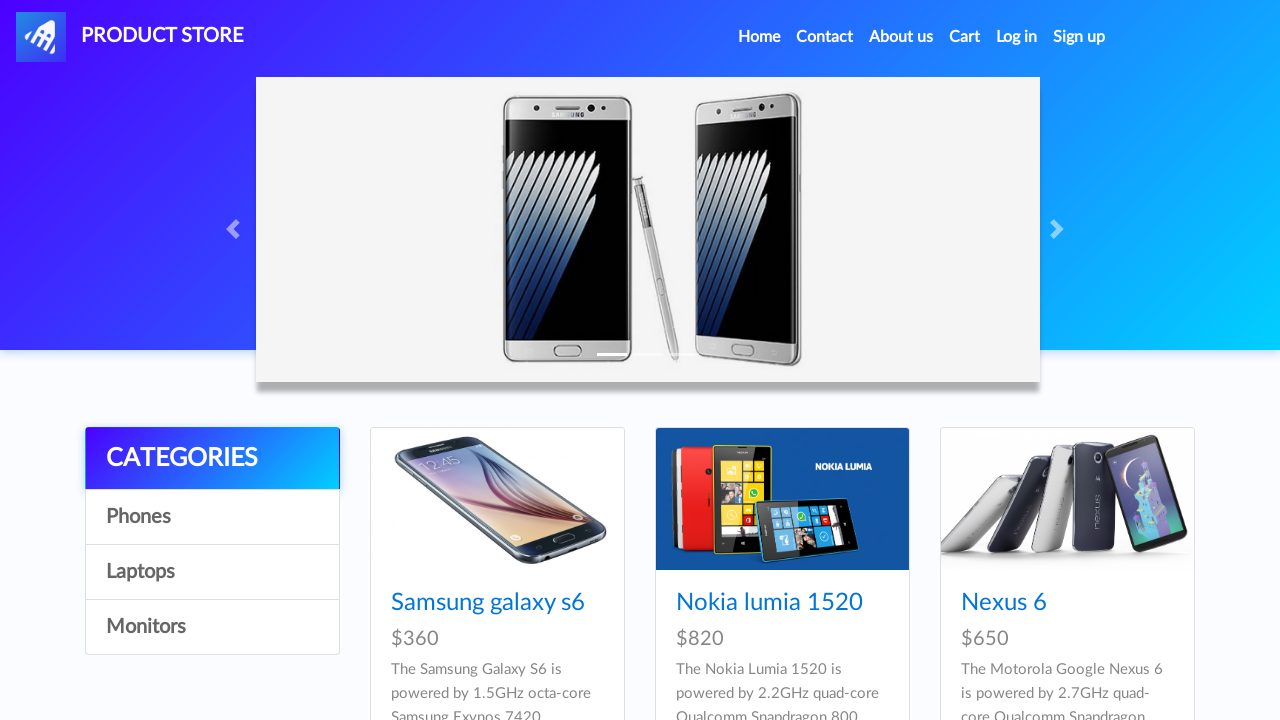

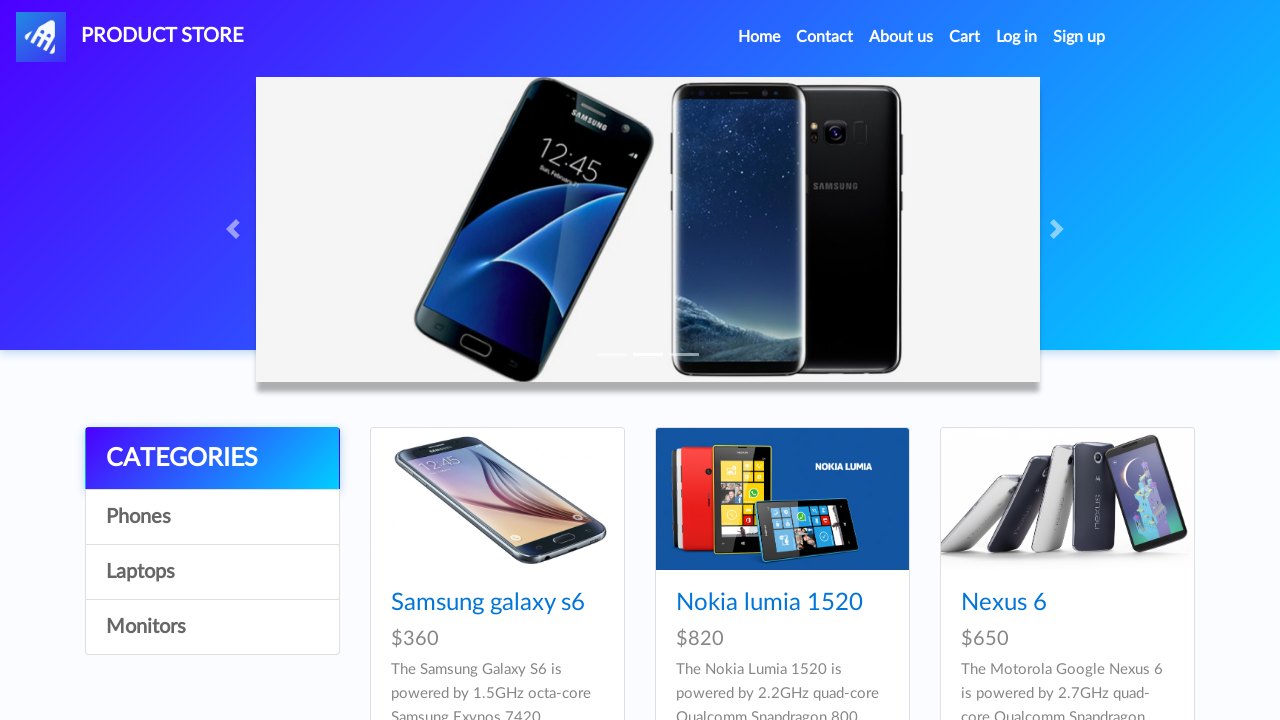